Tests displaying all todo items after filtering

Starting URL: https://demo.playwright.dev/todomvc

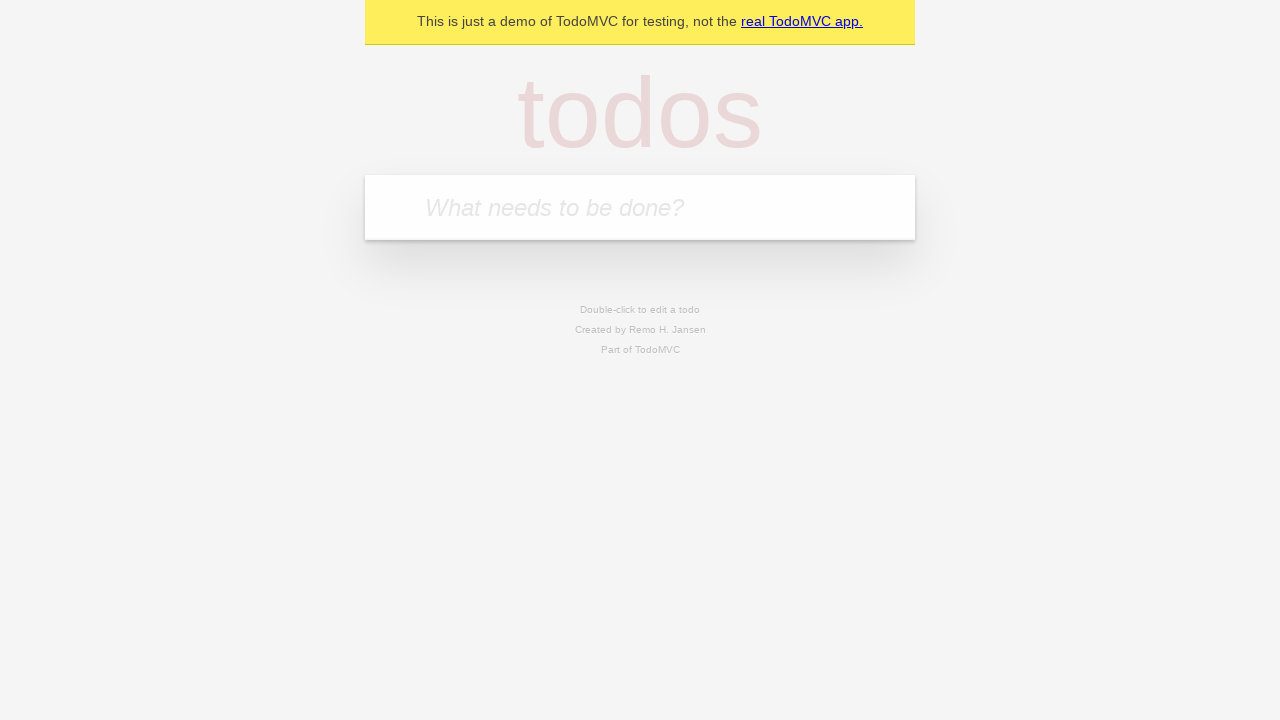

Filled todo input with 'buy some cheese' on internal:attr=[placeholder="What needs to be done?"i]
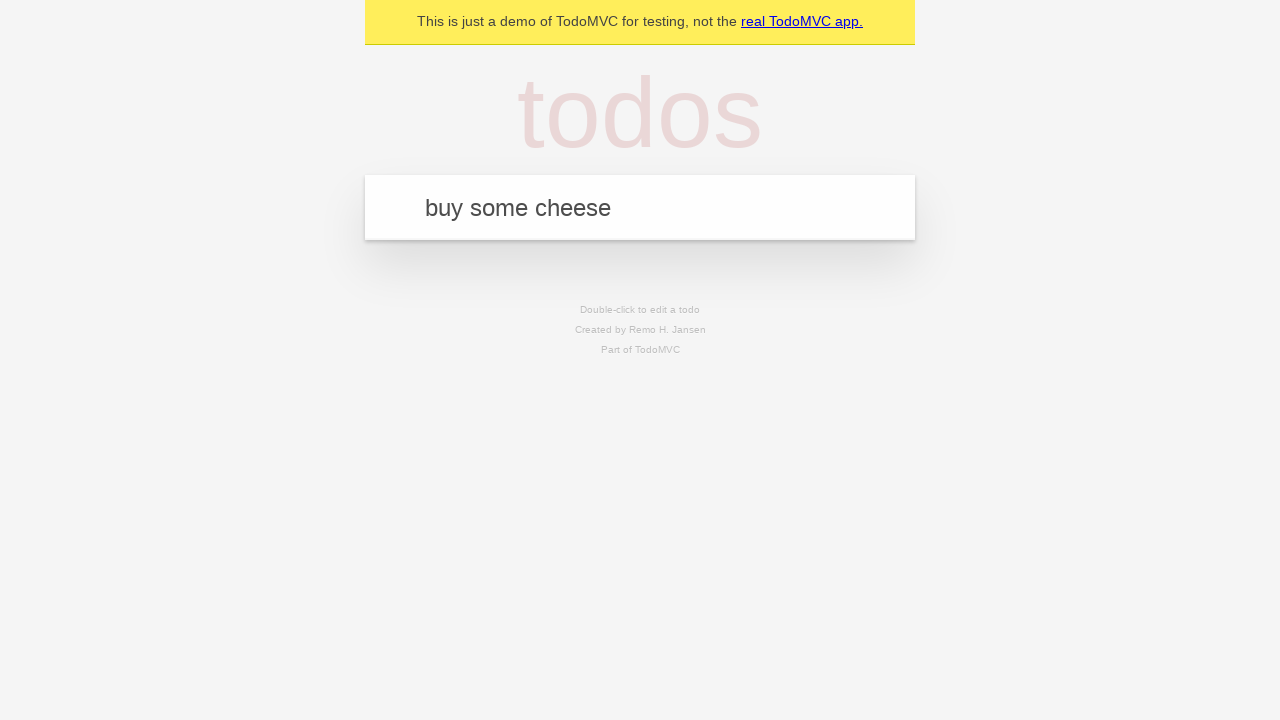

Pressed Enter to add first todo item on internal:attr=[placeholder="What needs to be done?"i]
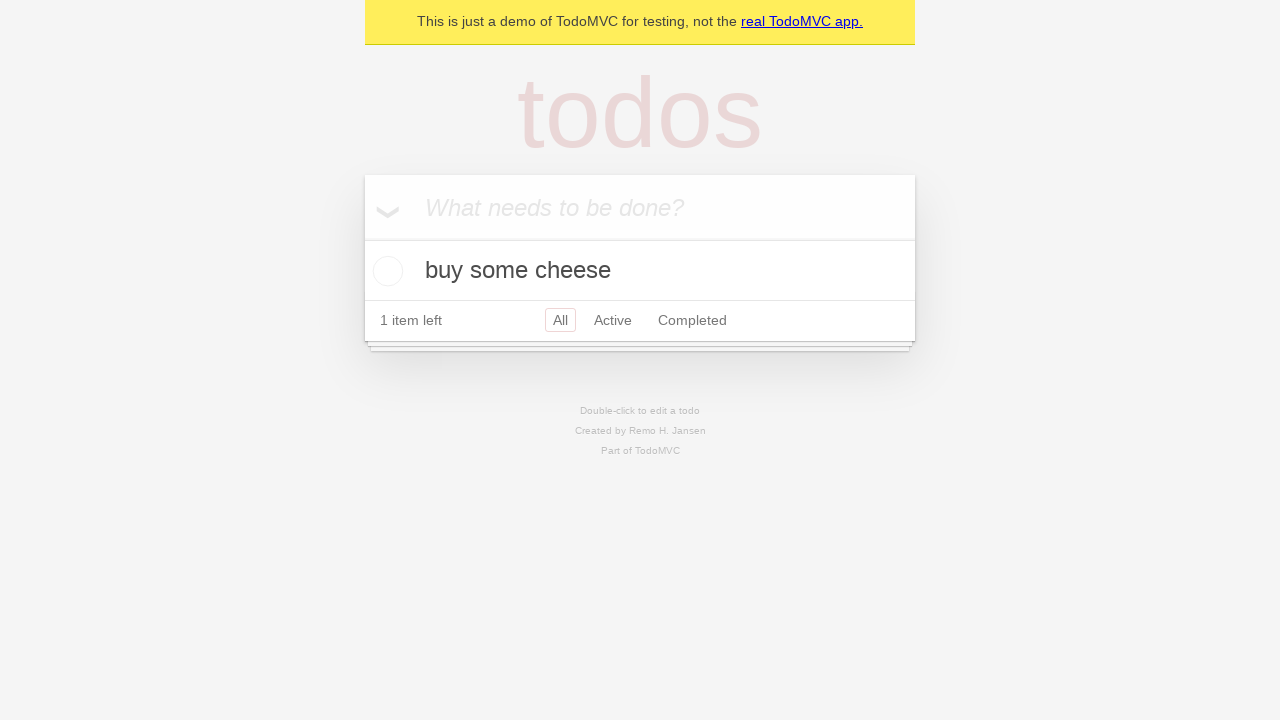

Filled todo input with 'feed the cat' on internal:attr=[placeholder="What needs to be done?"i]
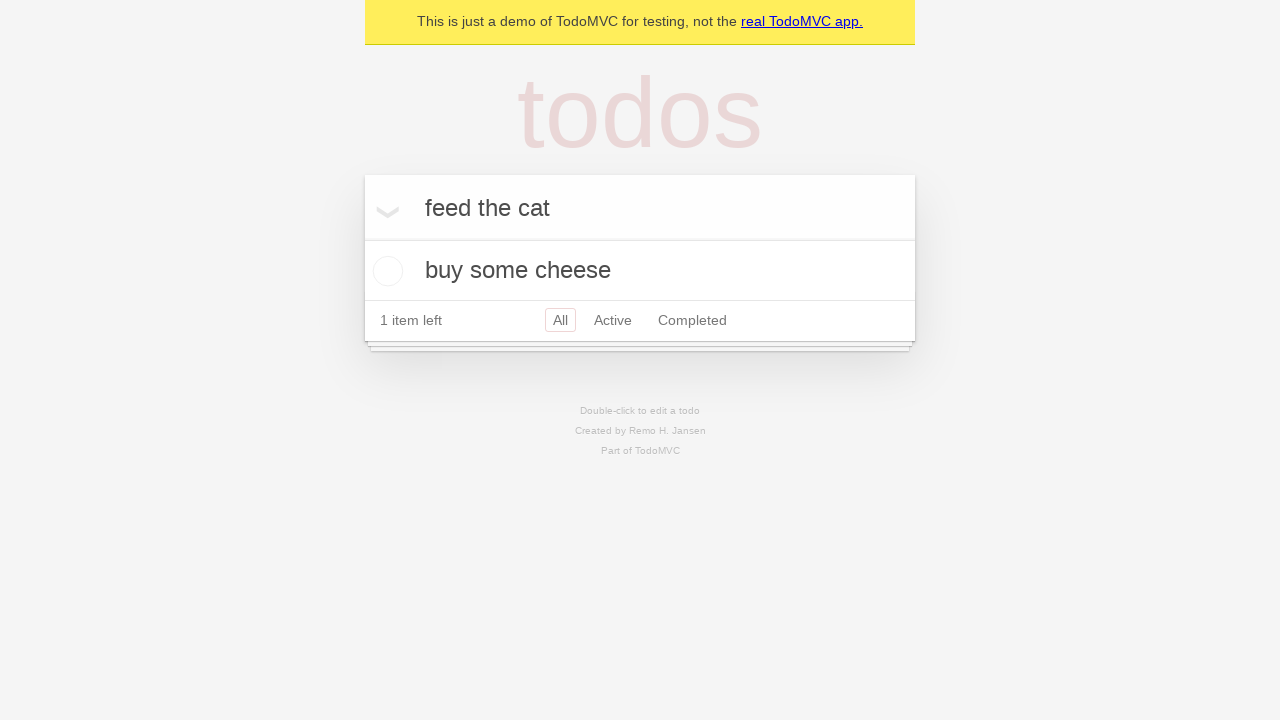

Pressed Enter to add second todo item on internal:attr=[placeholder="What needs to be done?"i]
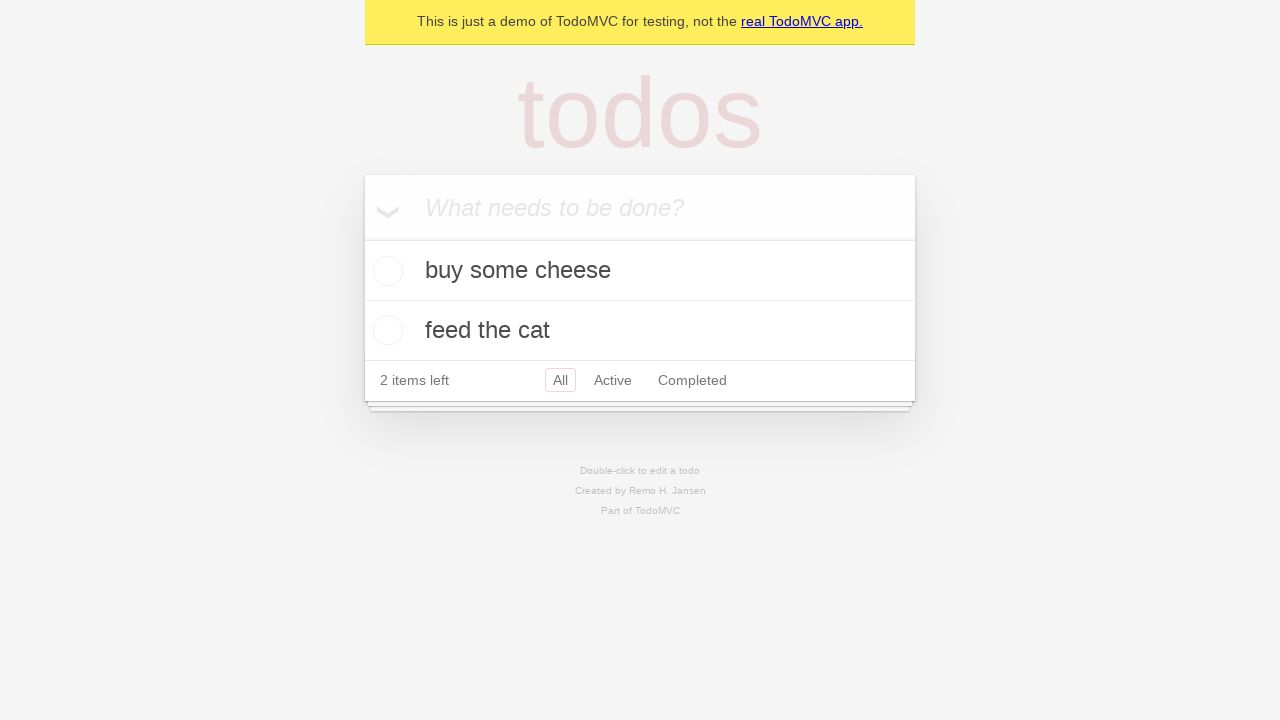

Filled todo input with 'book a doctors appointment' on internal:attr=[placeholder="What needs to be done?"i]
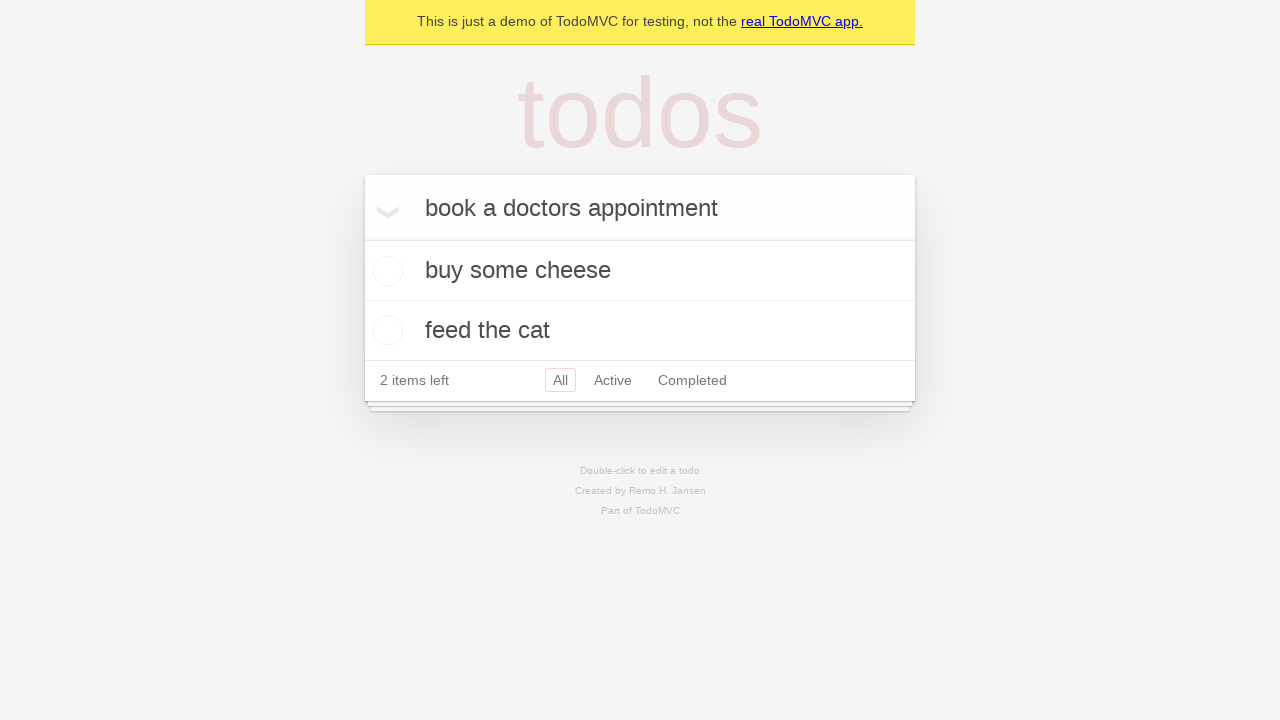

Pressed Enter to add third todo item on internal:attr=[placeholder="What needs to be done?"i]
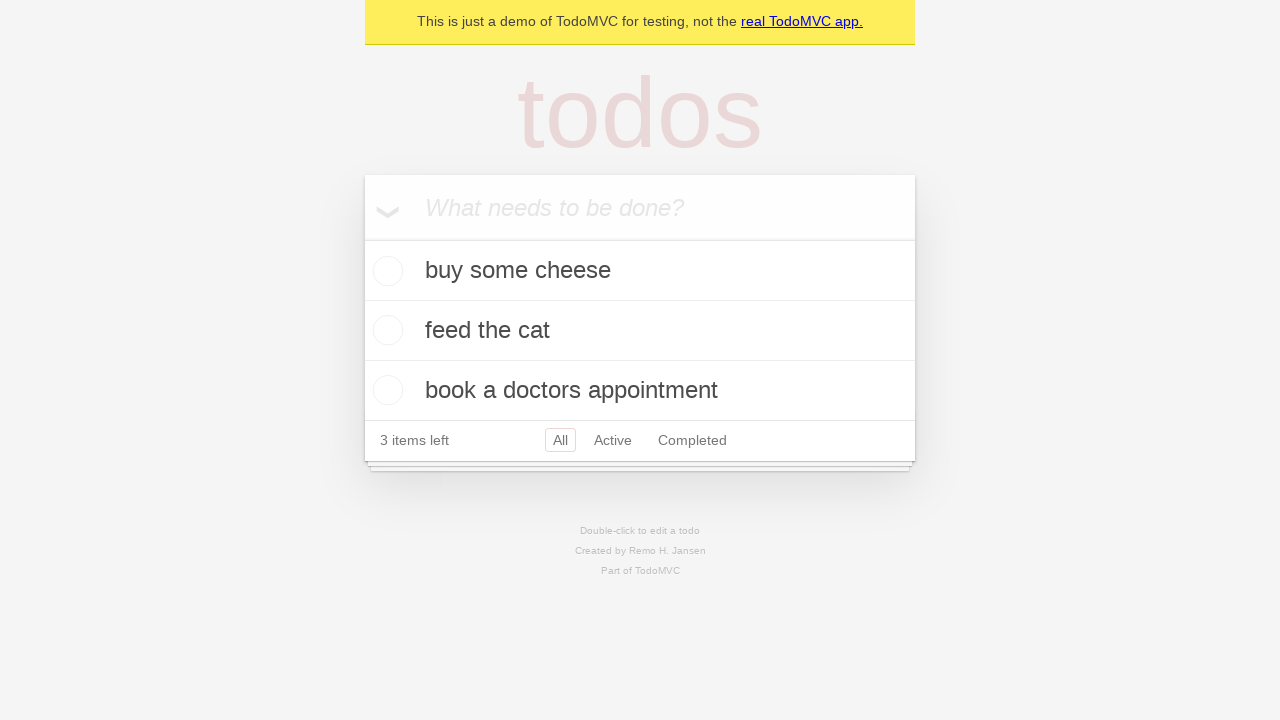

Waited for todo items to load
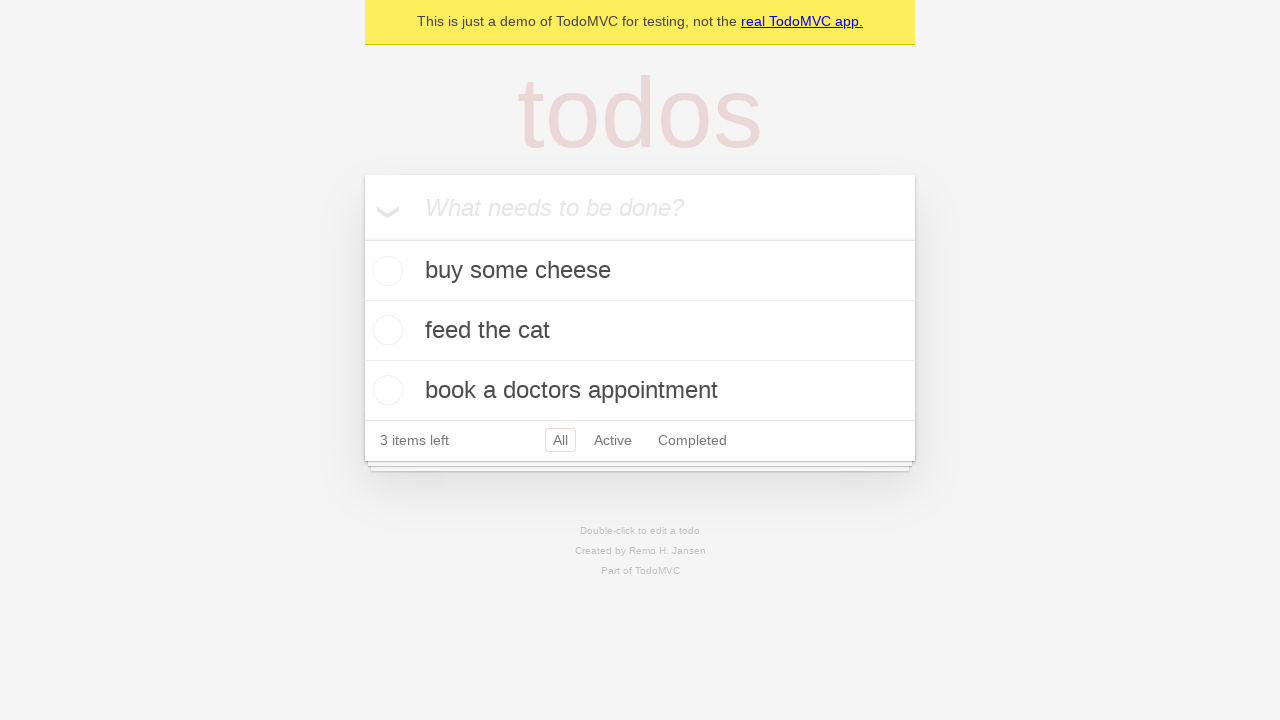

Checked the second todo item at (385, 330) on internal:testid=[data-testid="todo-item"s] >> nth=1 >> internal:role=checkbox
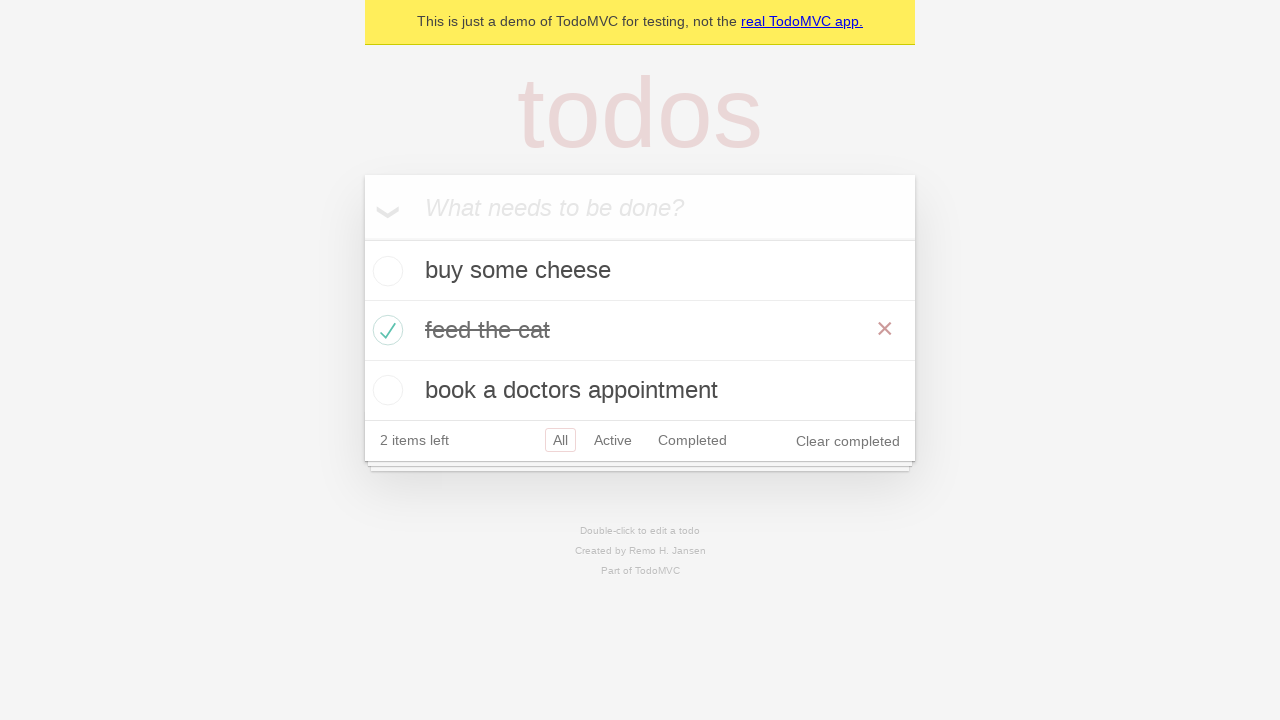

Clicked Active filter to display active todo items at (613, 440) on internal:role=link[name="Active"i]
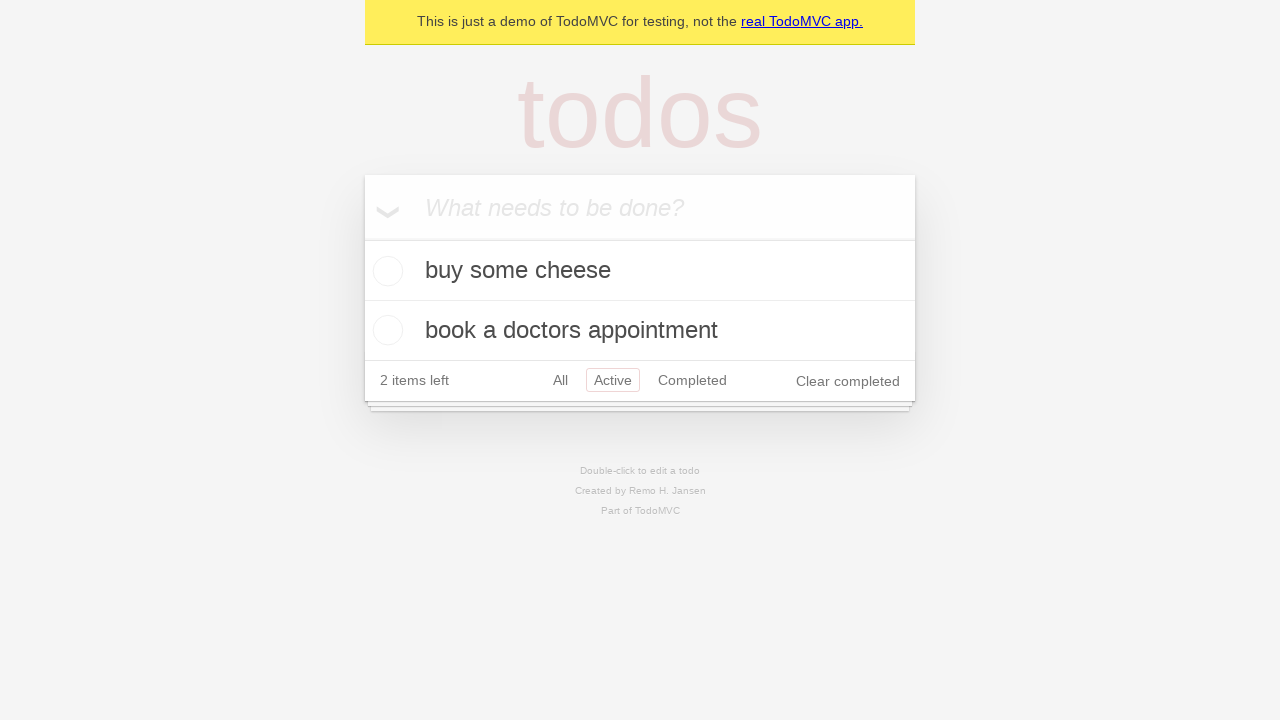

Clicked Completed filter to display completed todo items at (692, 380) on internal:role=link[name="Completed"i]
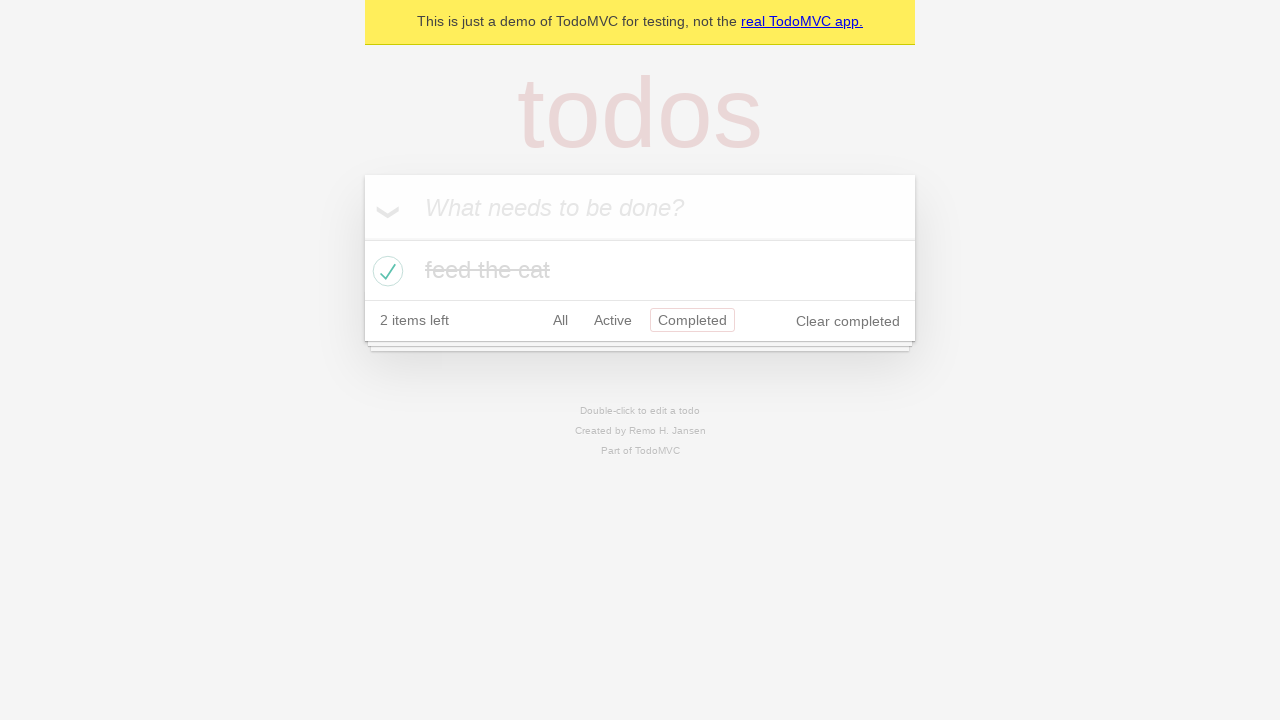

Clicked All filter to display all todo items at (560, 320) on internal:role=link[name="All"i]
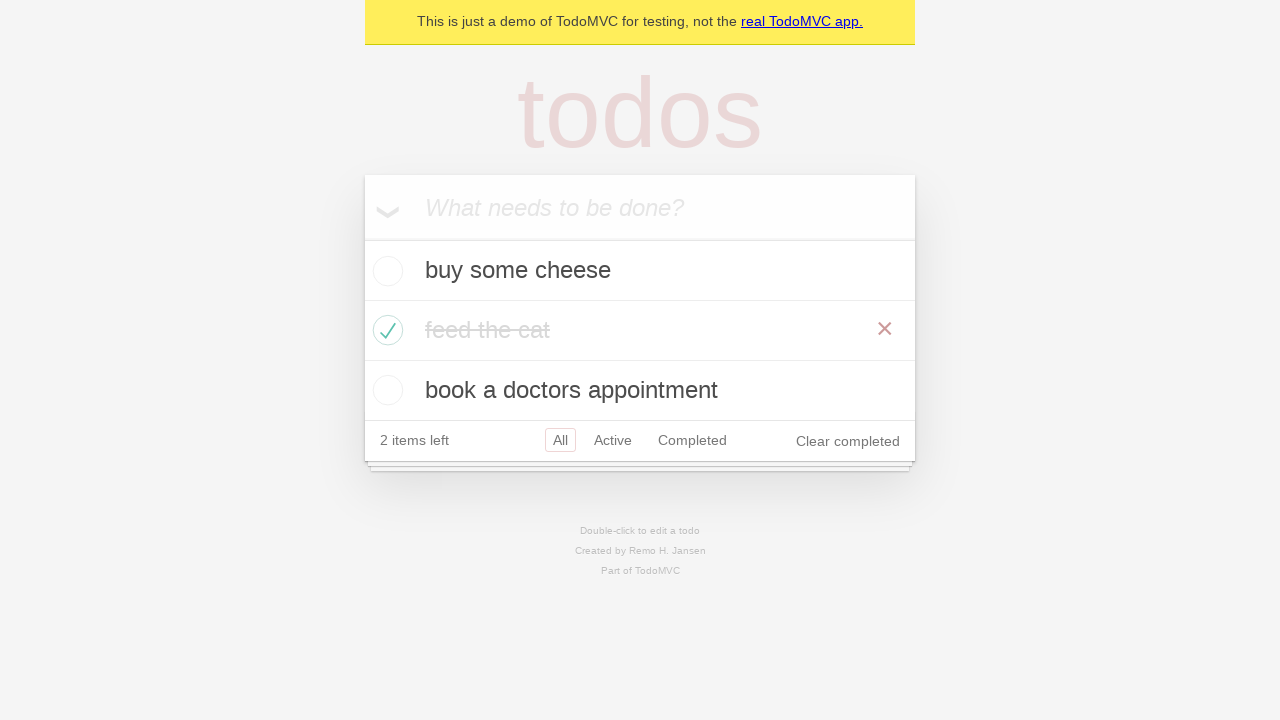

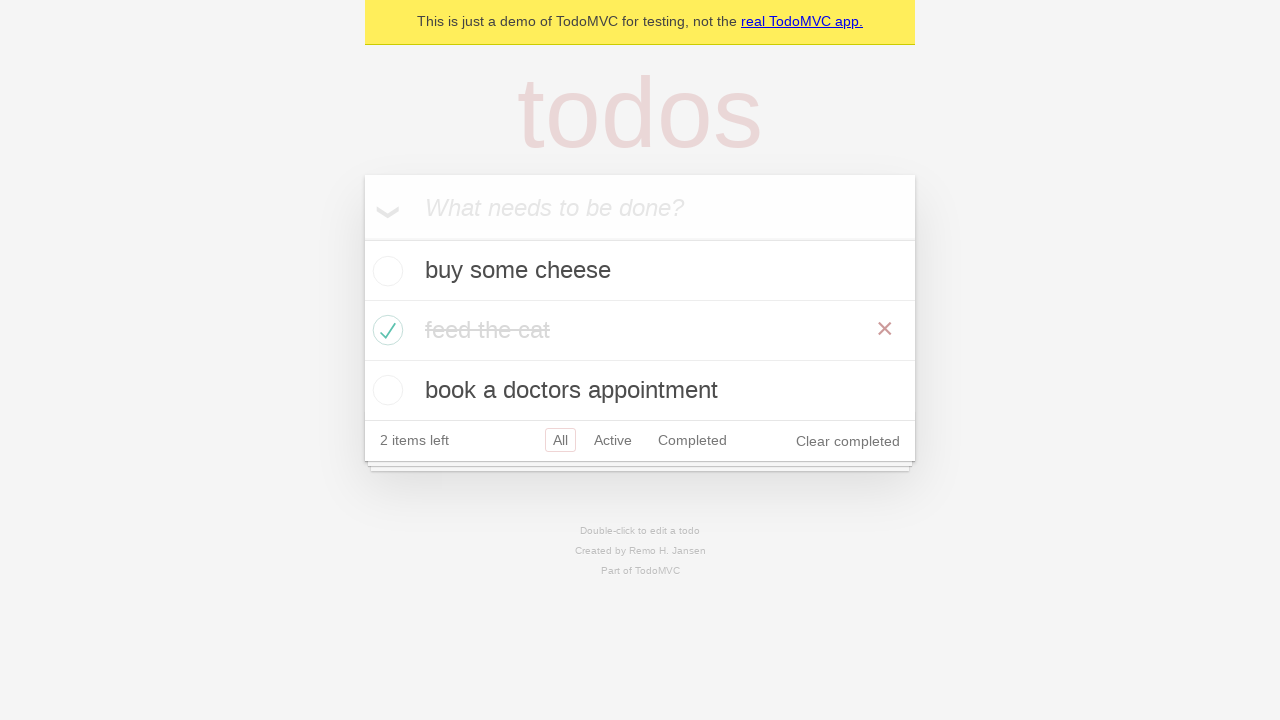